Tests that the "Due" column in table 2 (with helpful class markup) can be sorted in ascending order using semantic class selectors.

Starting URL: http://the-internet.herokuapp.com/tables

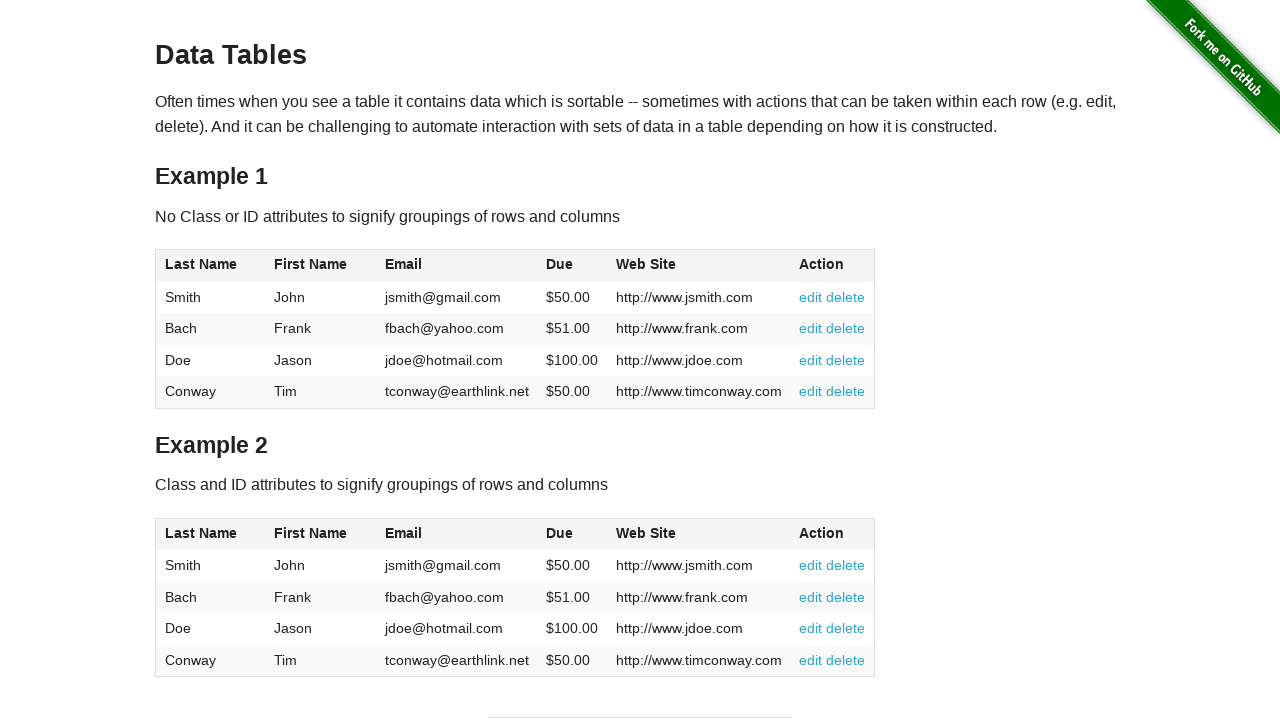

Clicked the Due column header in table 2 using the dues semantic class selector at (560, 533) on #table2 thead .dues
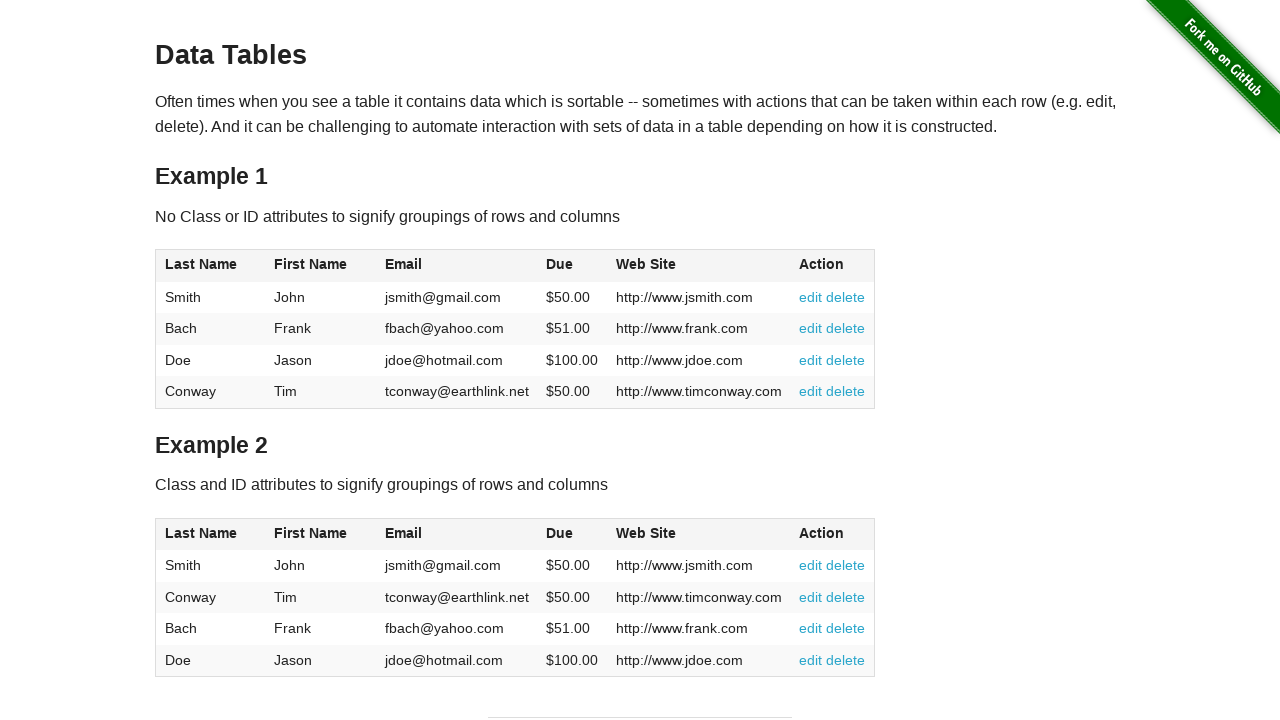

Table 2 sorted by Due column in ascending order
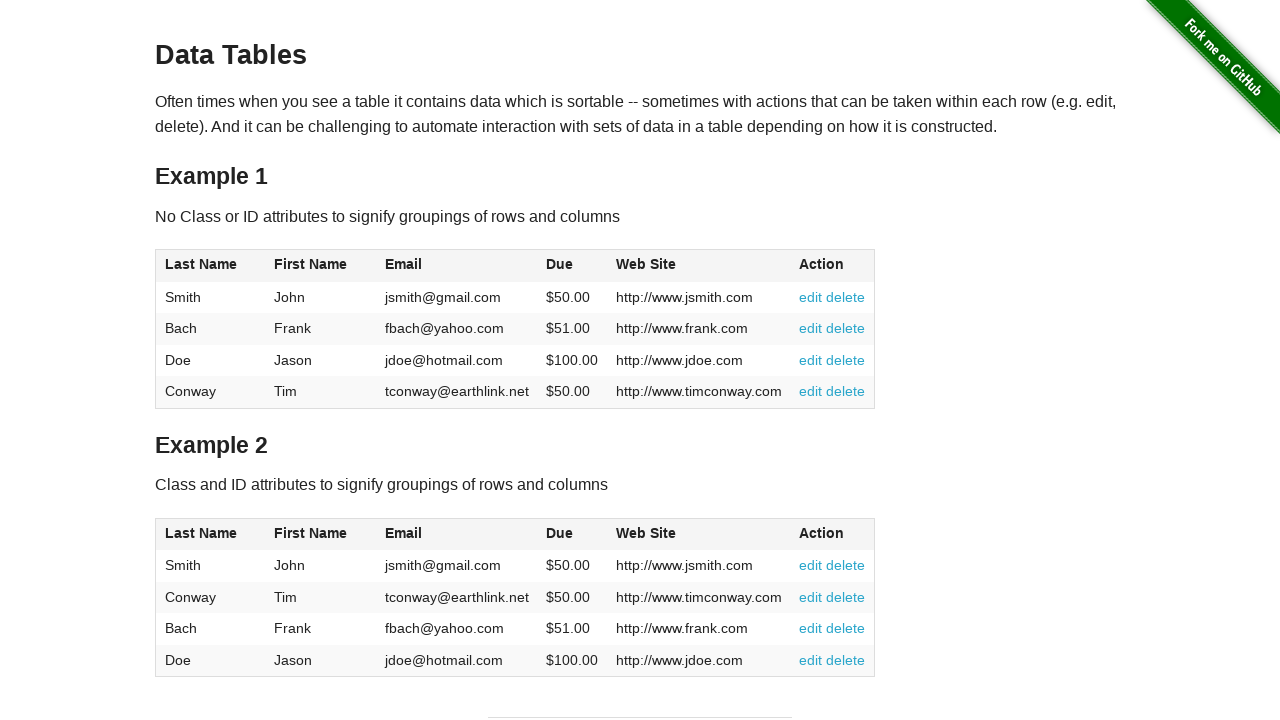

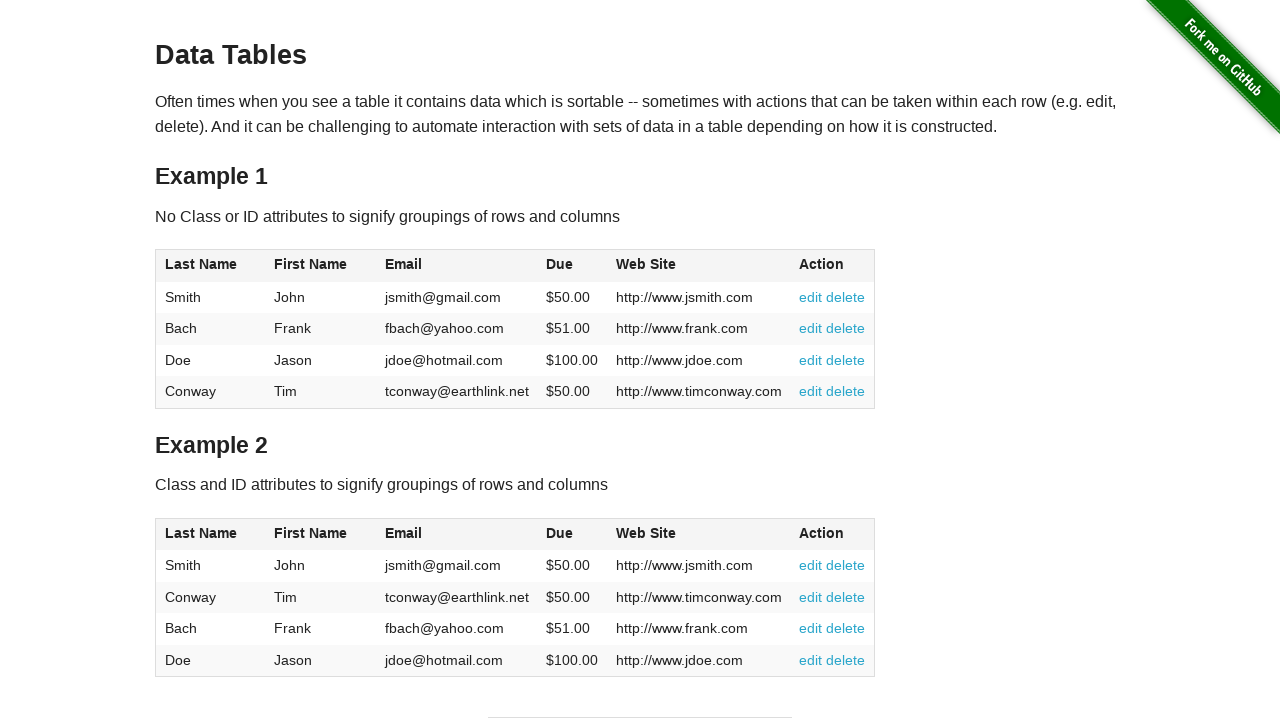